Navigates to a WPEngine support page and demonstrates different ways to switch between iframes on the page

Starting URL: https://wpengine.com/support/add-domain-in-user-portal/

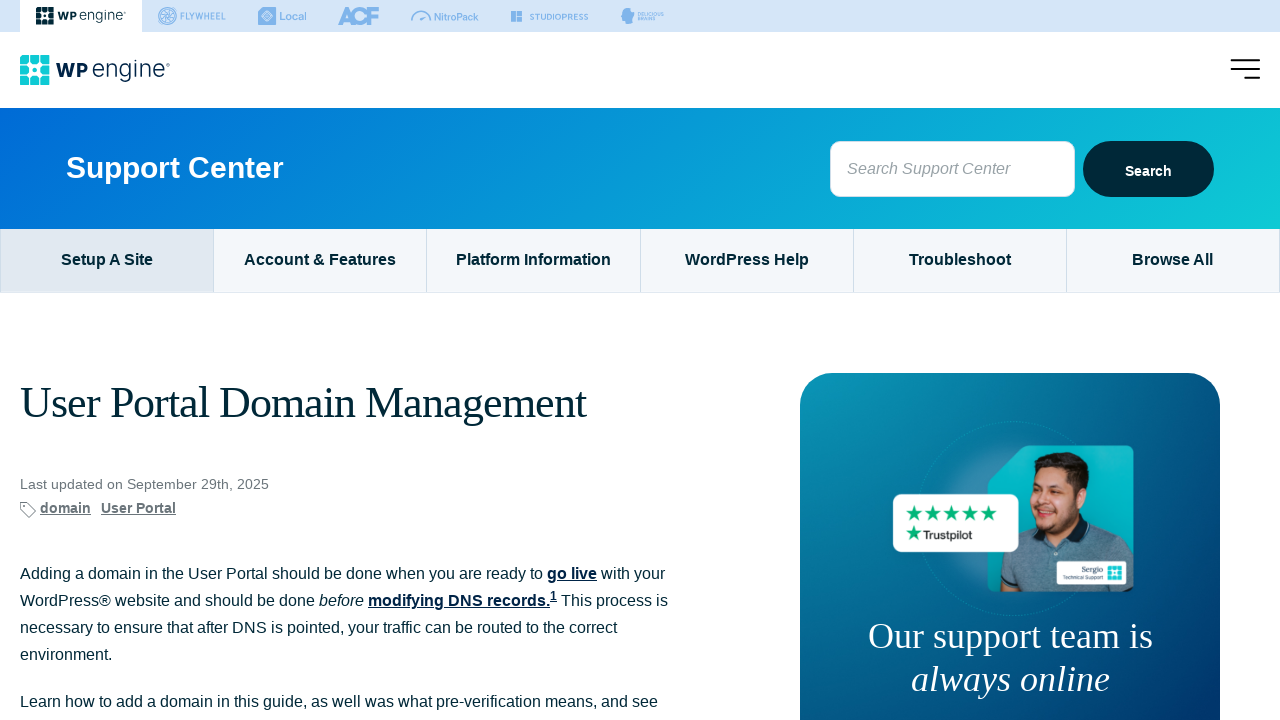

Navigated to WPEngine support page for adding domain in user portal
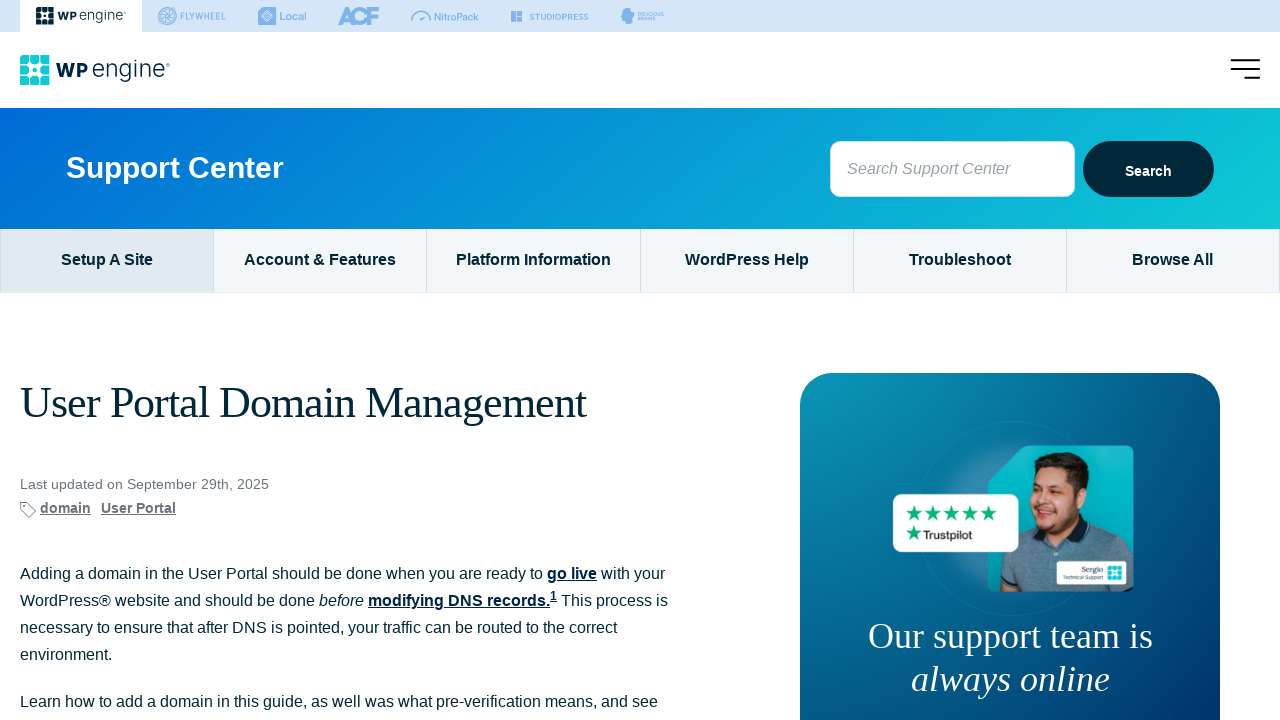

Counted total iframes on page: 4
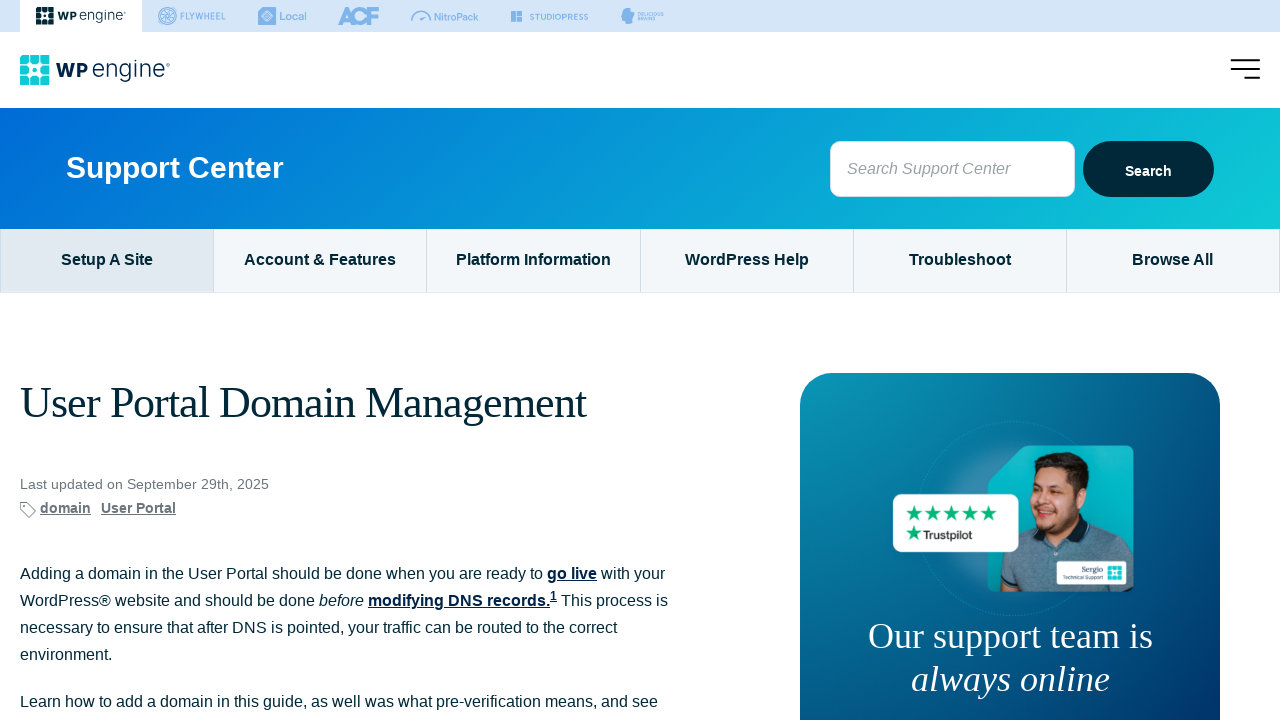

Switched to iframe by index (nth 1)
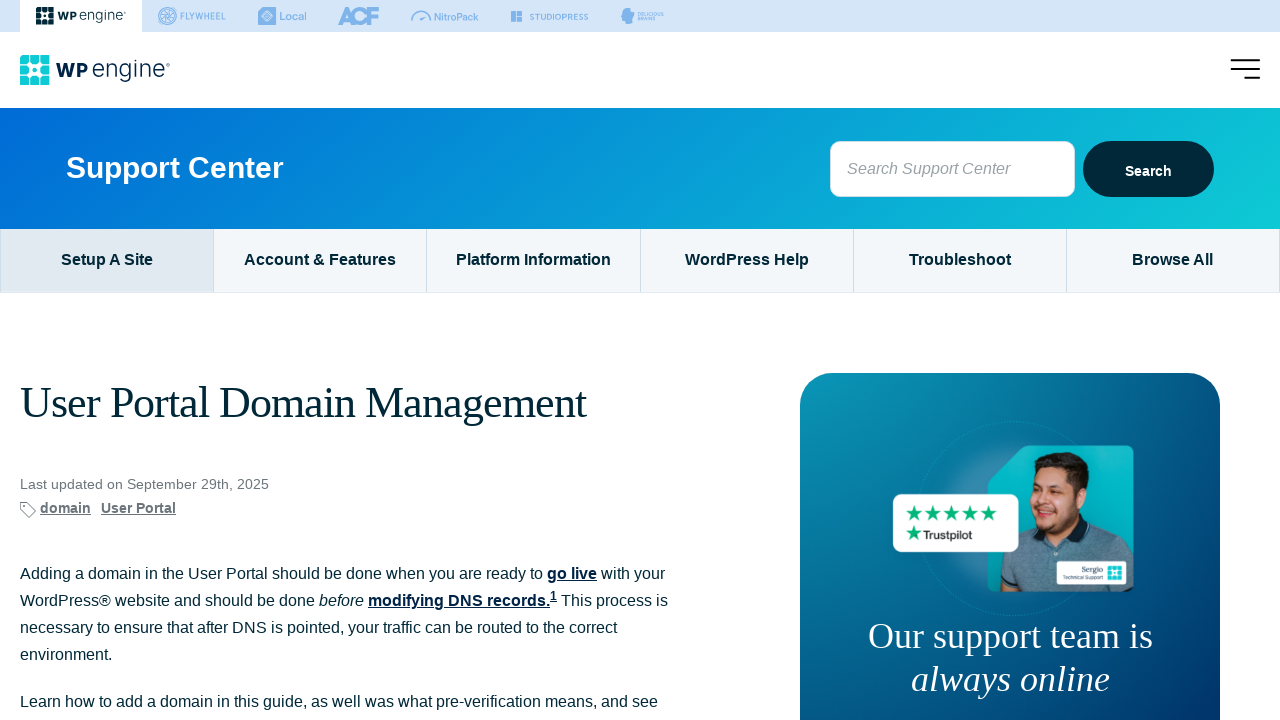

Attempted to switch to iframe by ID selector
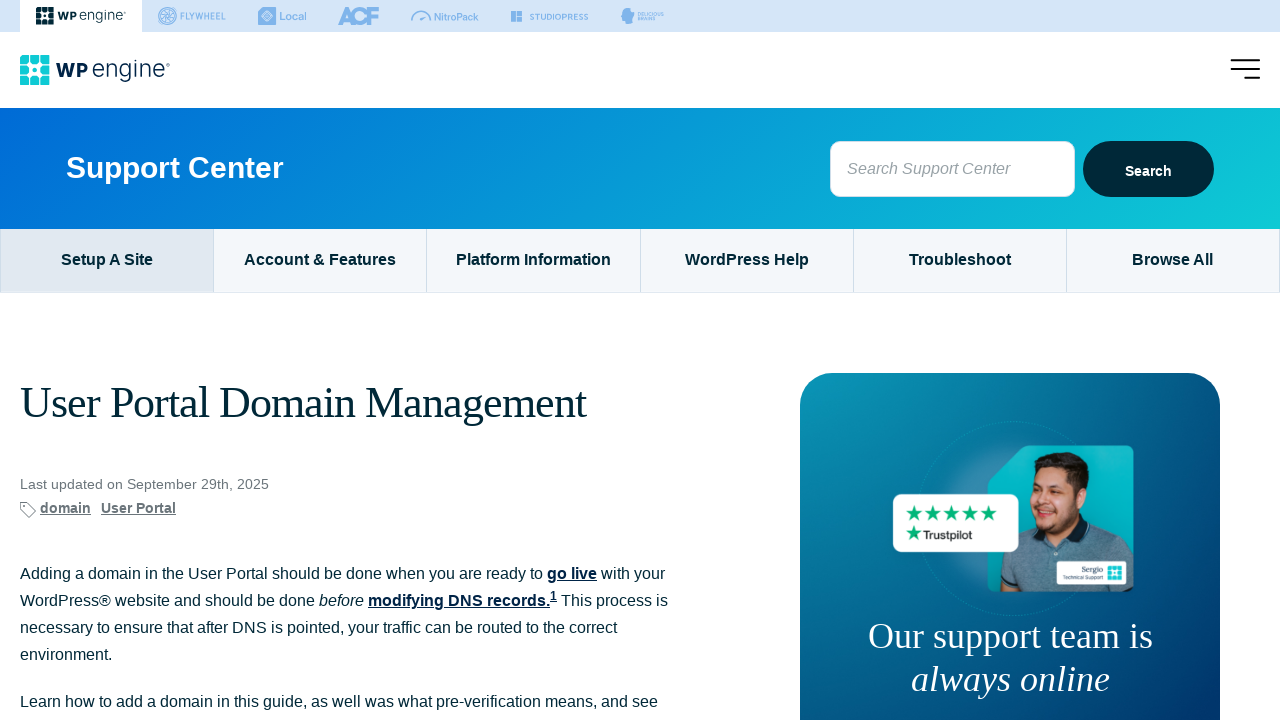

Attempted to switch to iframe by name attribute
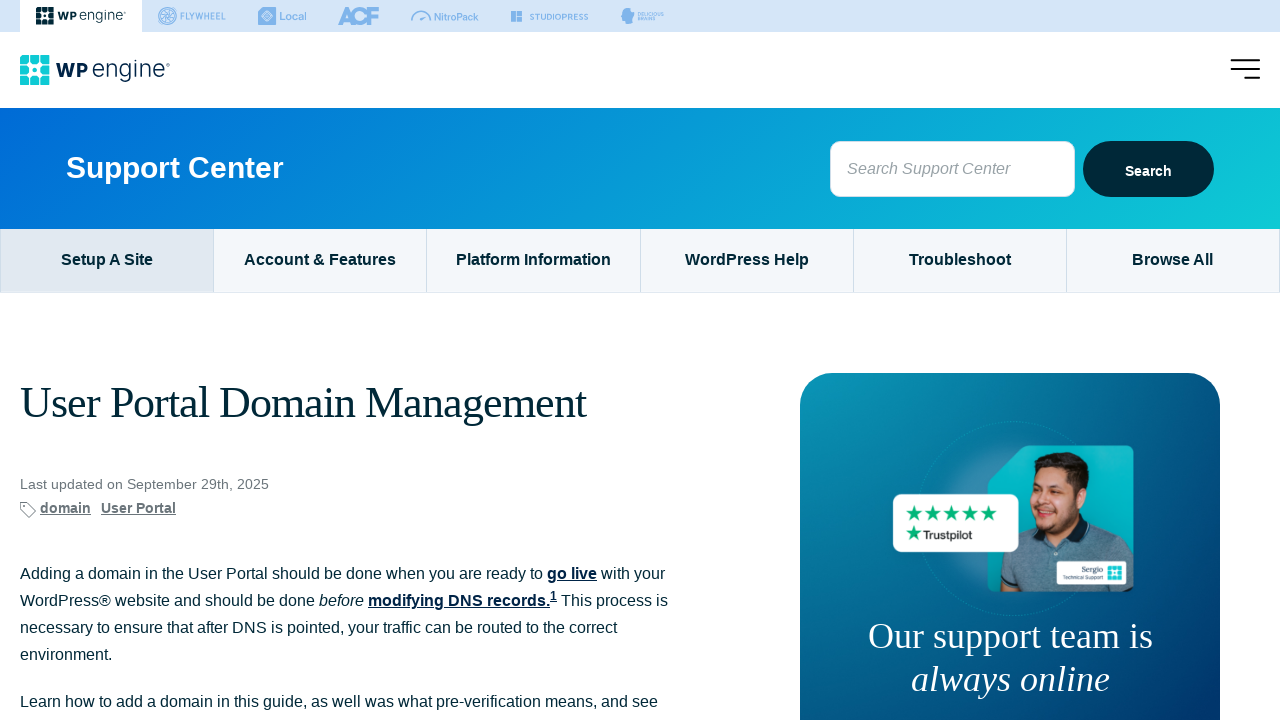

Attempted to switch to iframe by data-tagging-id attribute
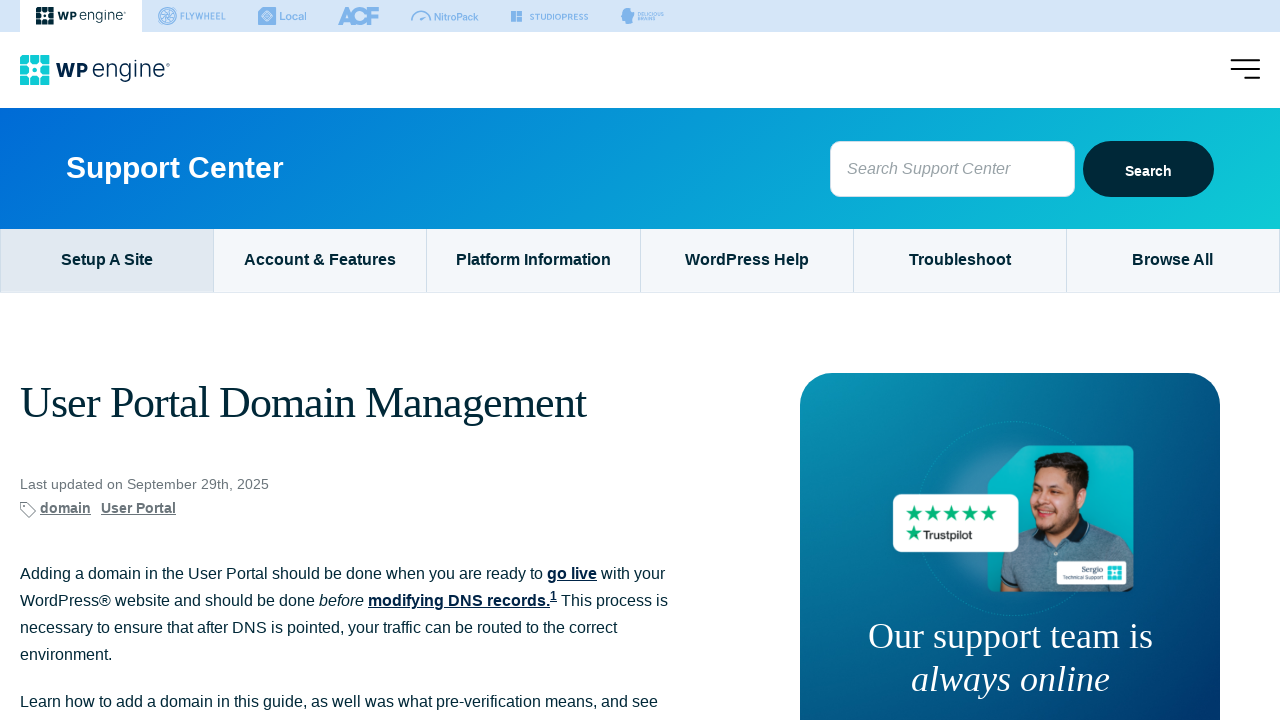

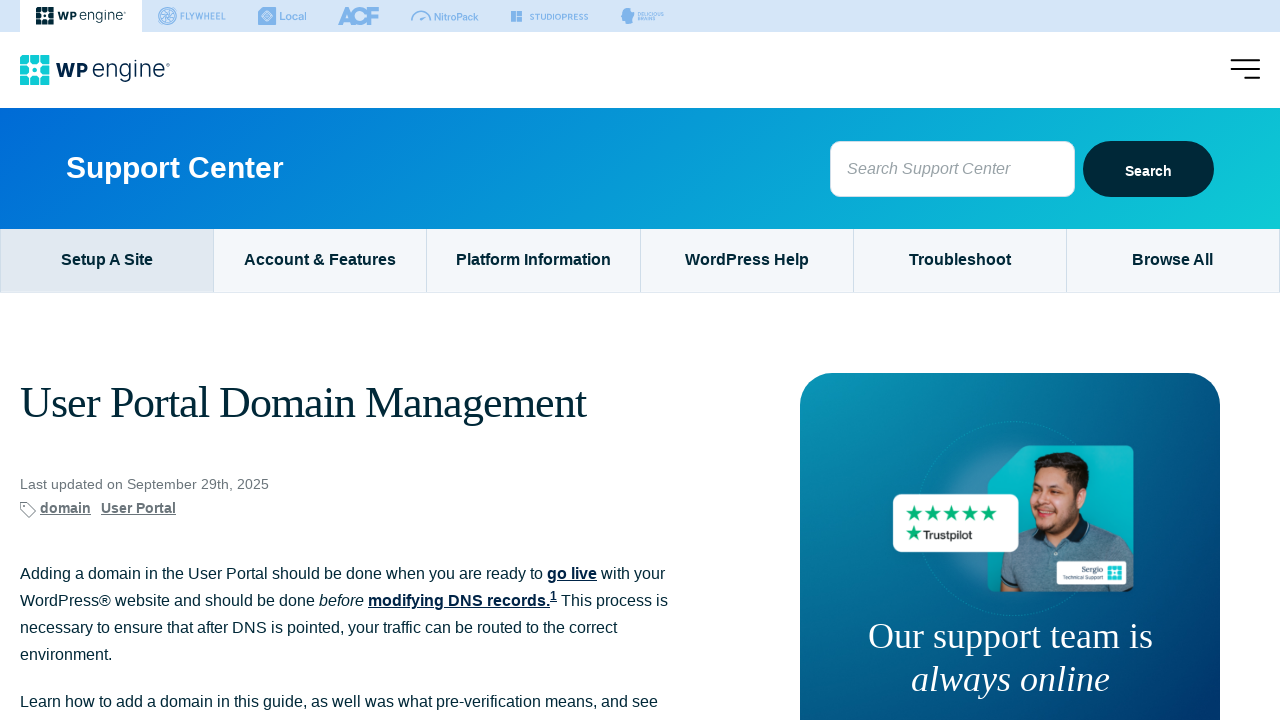